Navigates to the ITC Grand Chola Chennai hotel website and verifies the page loads

Starting URL: https://www.itchotels.com/in/en/itcgrandchola-chennai

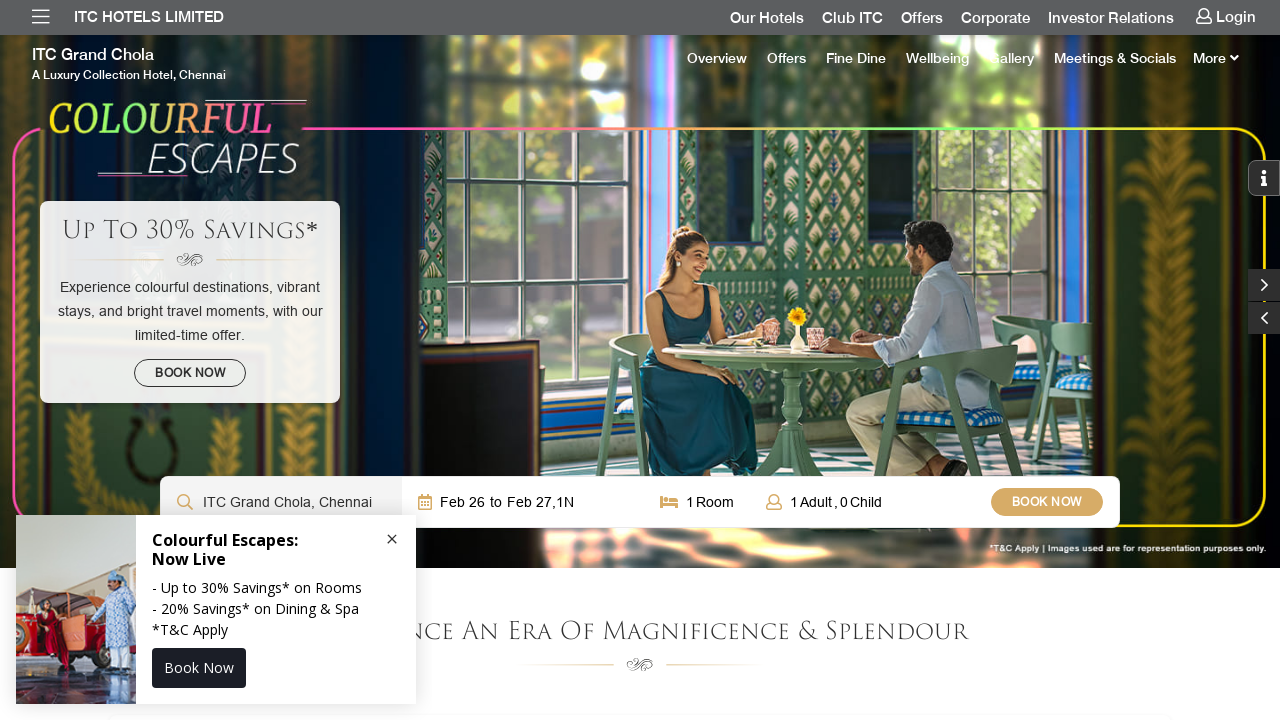

Waited for page to reach networkidle load state
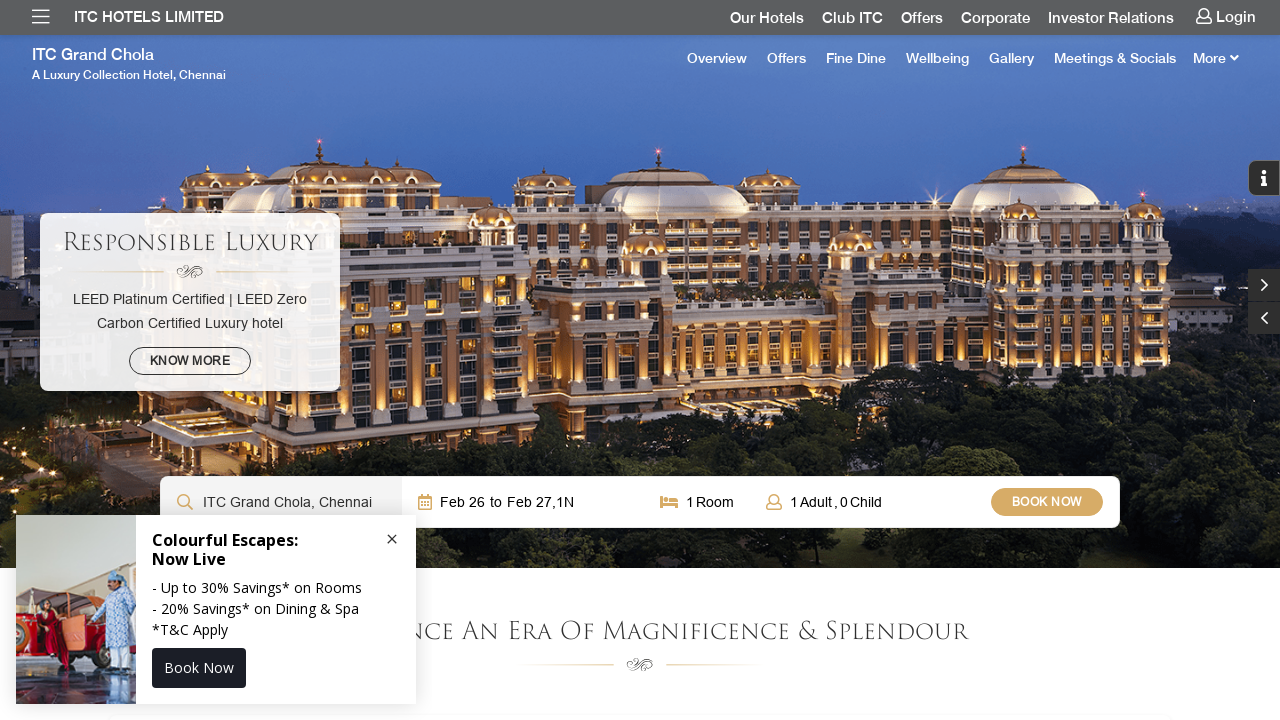

Verified body element is visible - ITC Grand Chola Chennai page loaded successfully
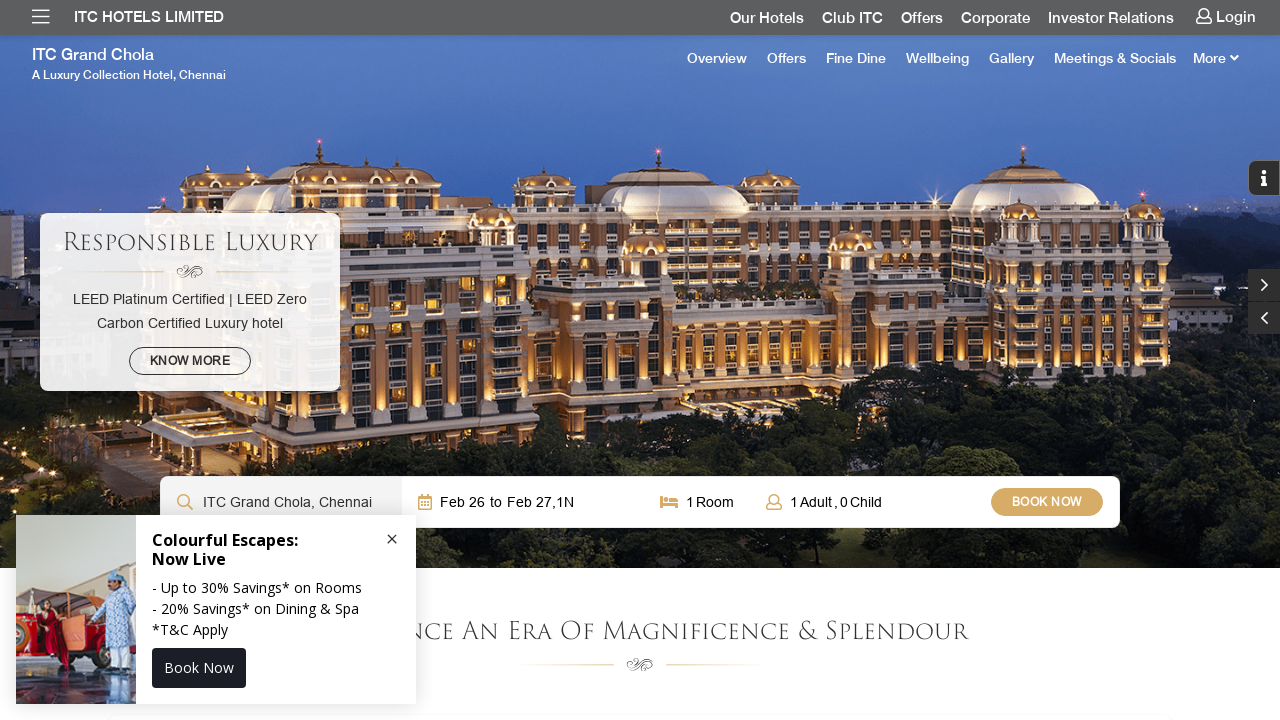

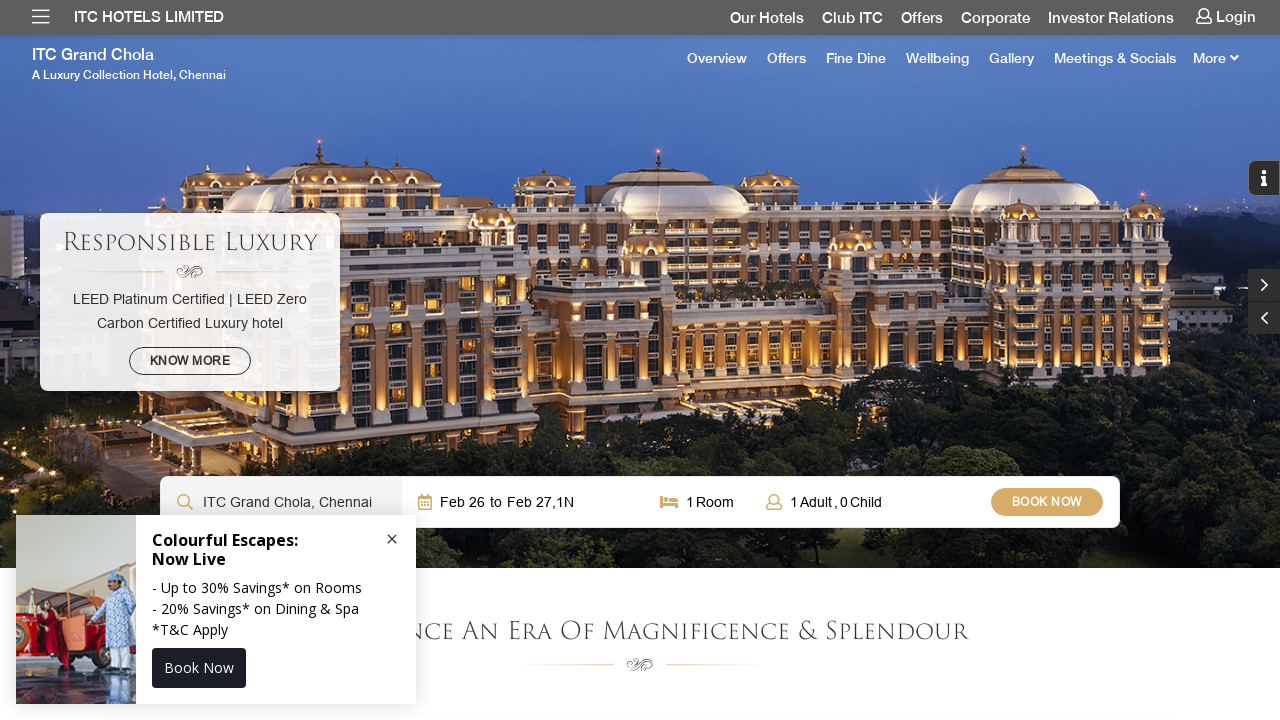